Tests that the footer copyright year matches the current year

Starting URL: https://ilarionhalushka.github.io/jekyll-ecommerce-demo/

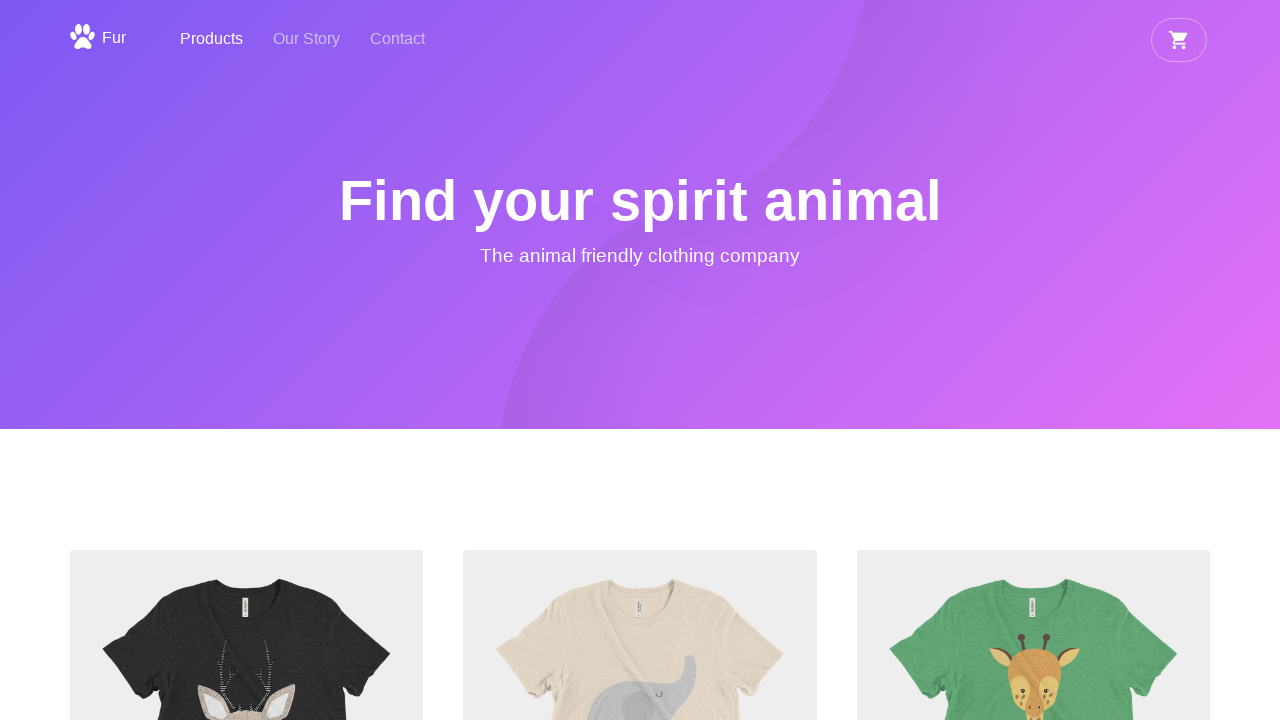

Scrolled to bottom of page to reveal footer
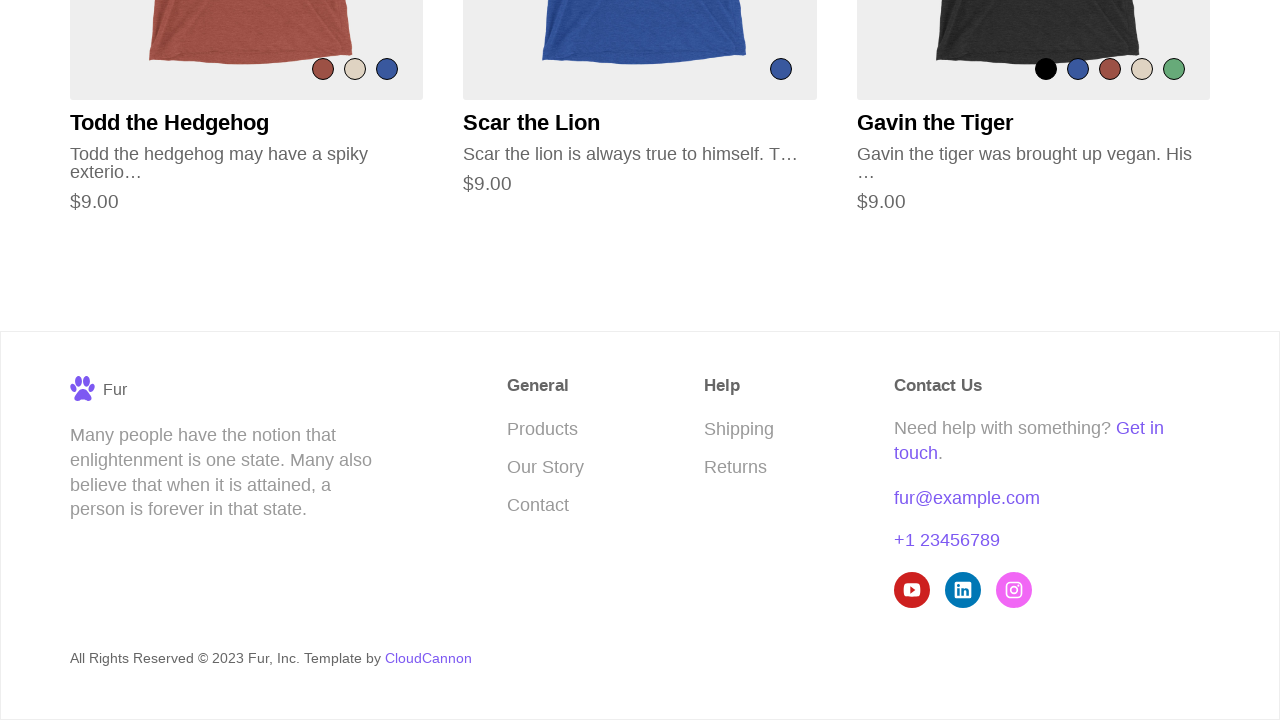

Footer copyright text with year is now visible
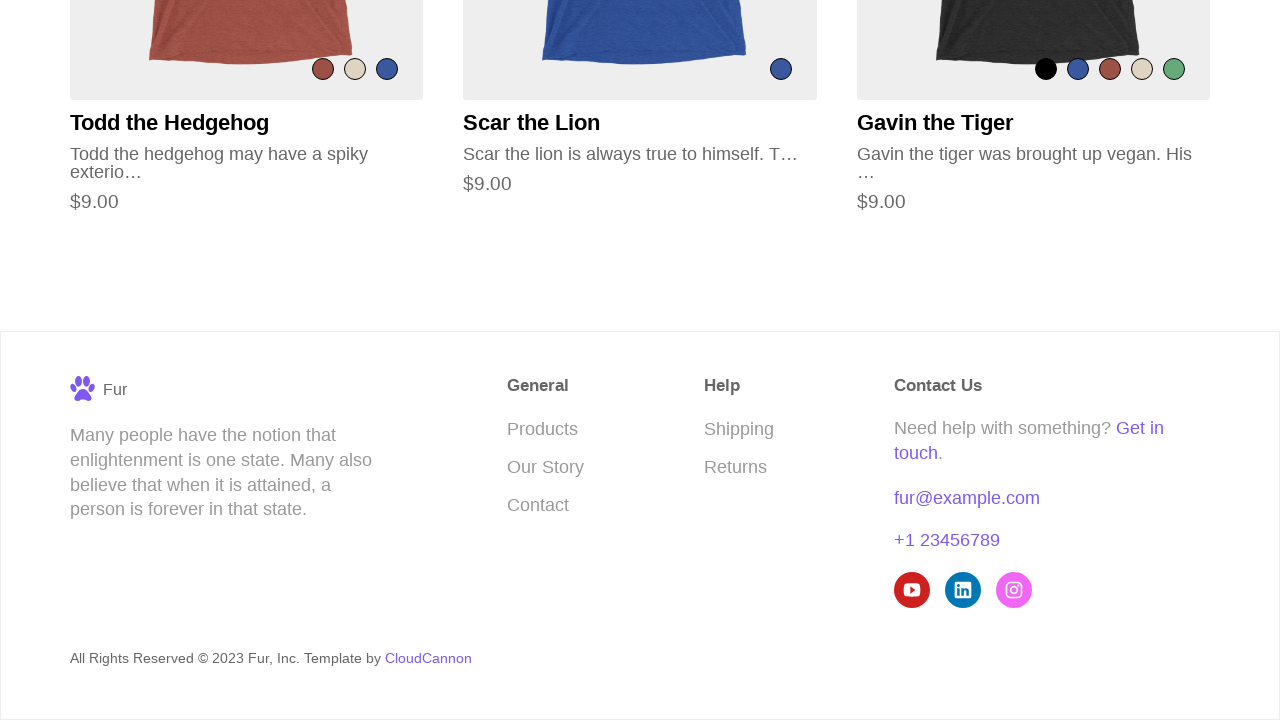

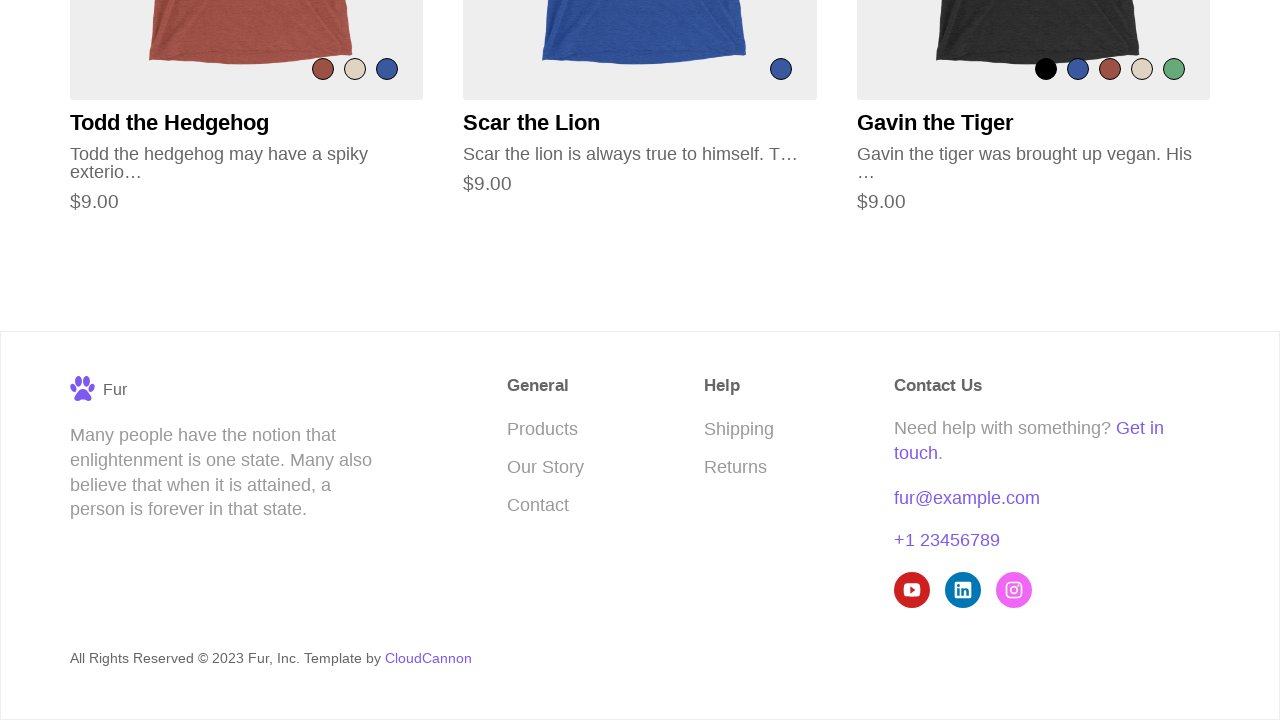